Tests product listing page by verifying products are displayed, then clicks on a random product's "View Product" button and validates that the product details page shows correct information including price, name, category, availability, condition, and brand.

Starting URL: https://www.automationexercise.com/products

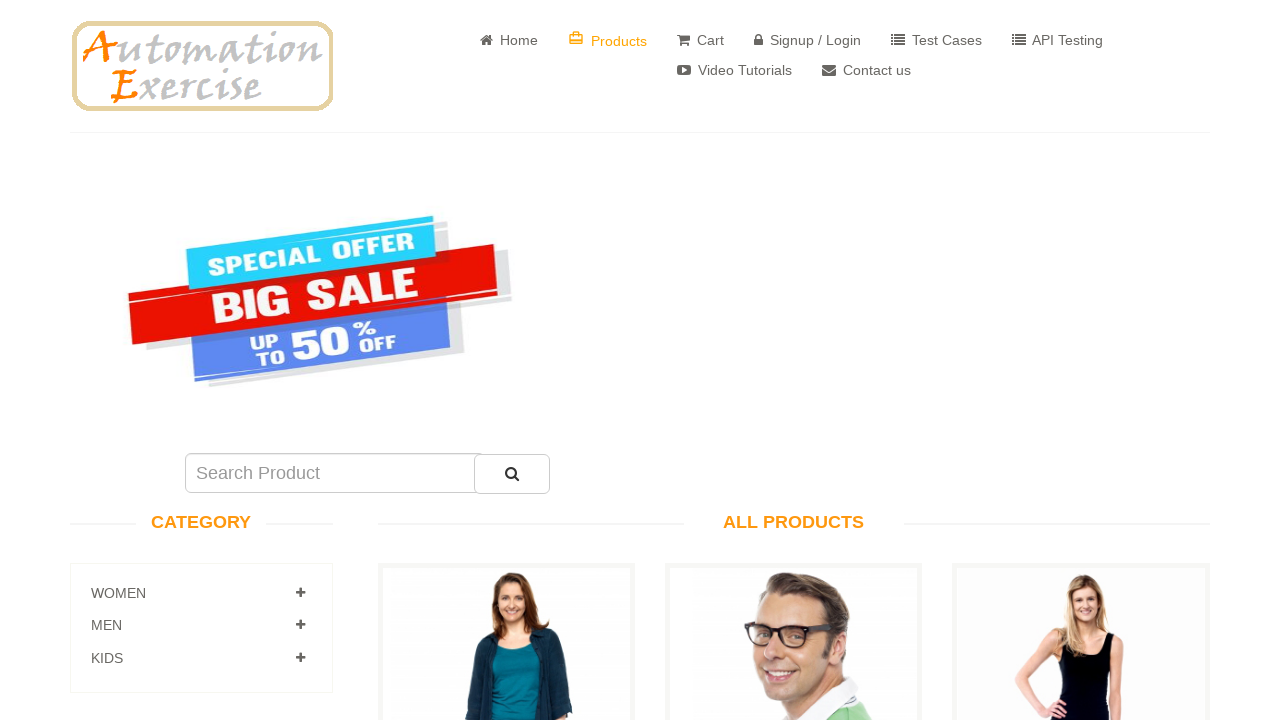

Waited for products page title to load
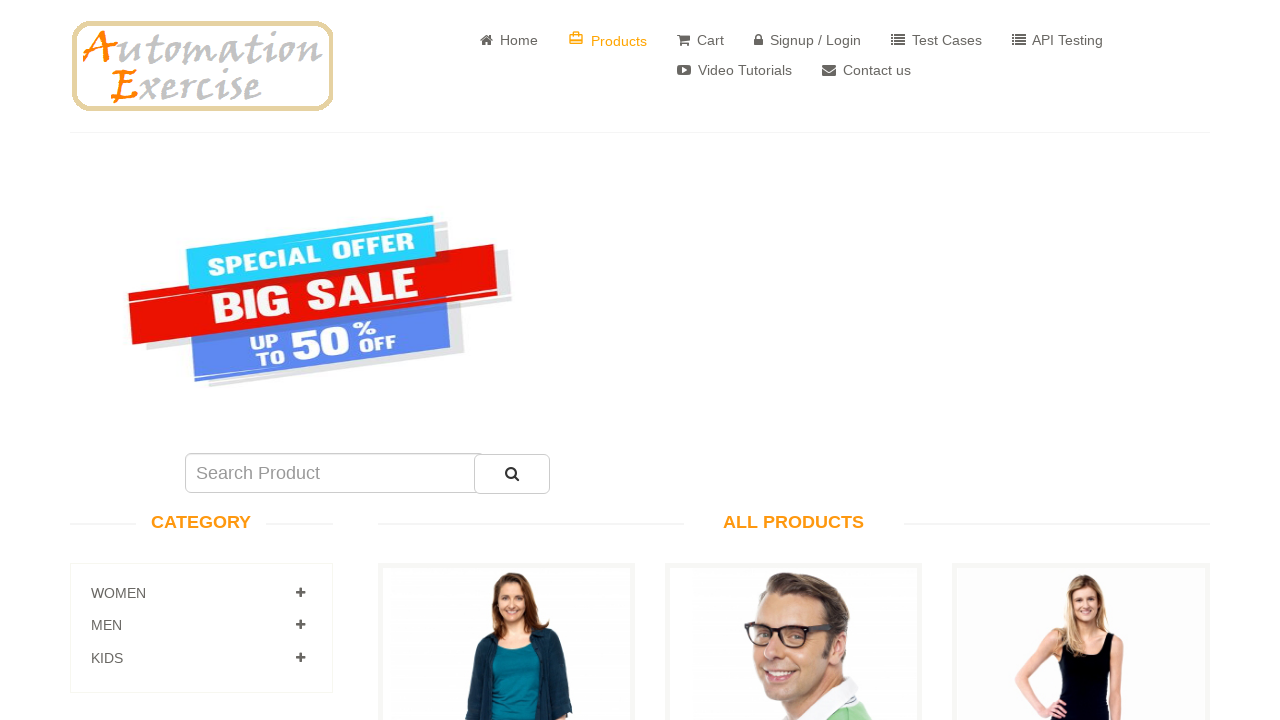

Retrieved all products on the page, found 34 products
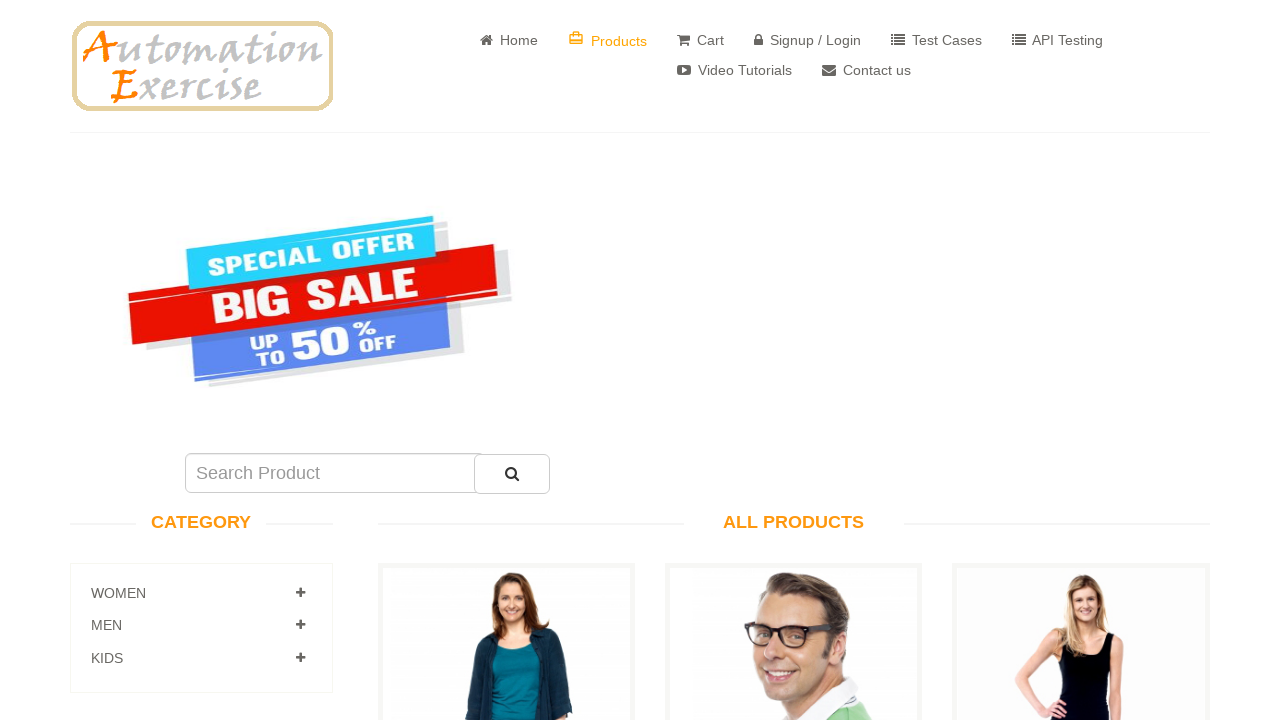

Selected product at index 3 for testing
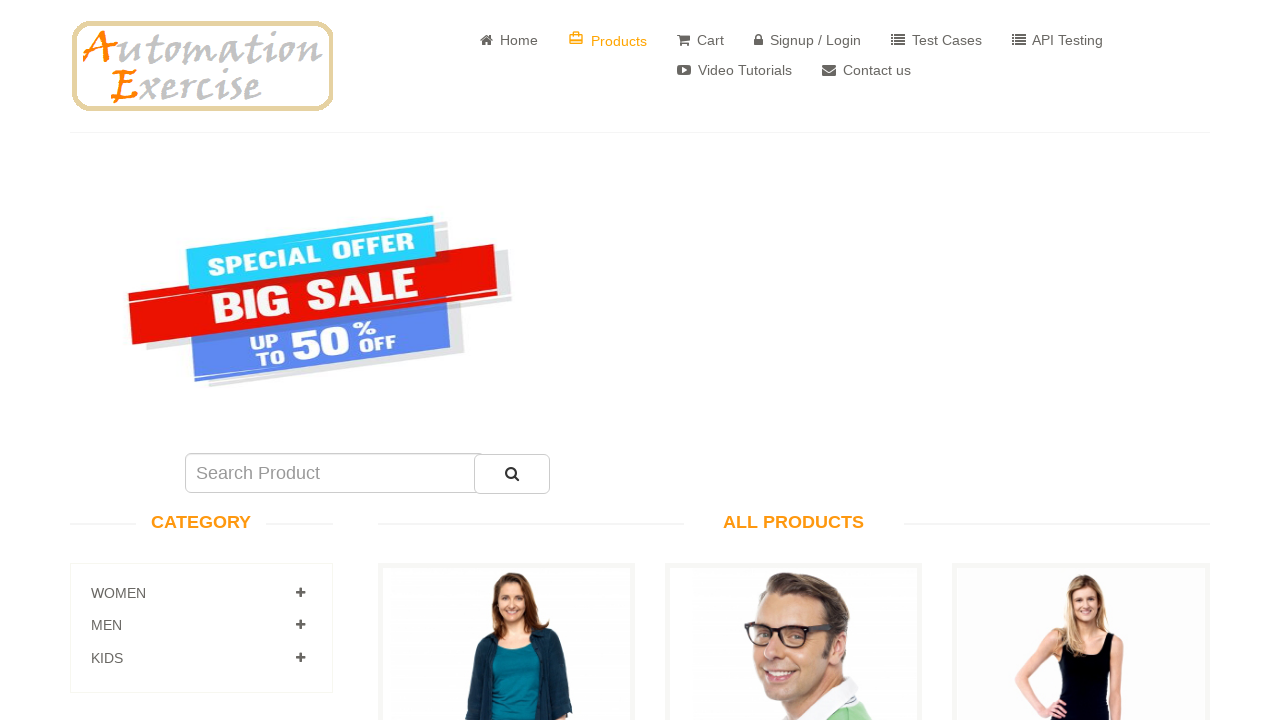

Retrieved product price: Rs. 1500
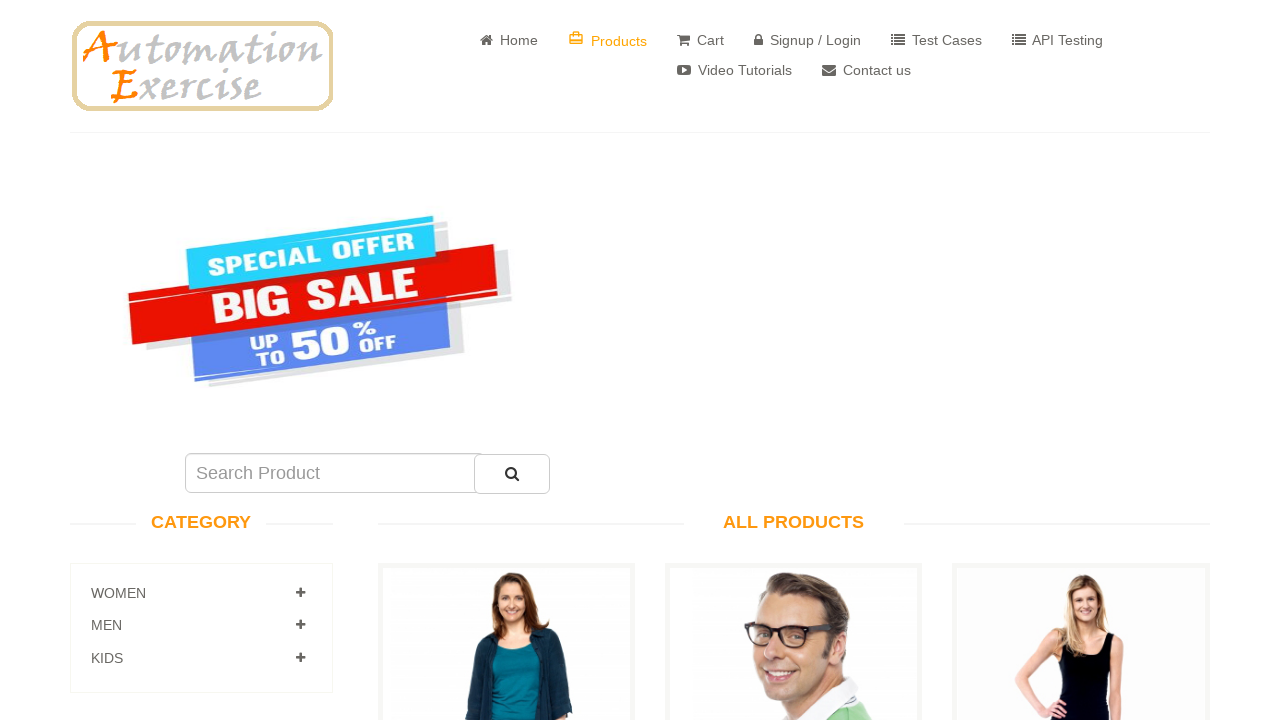

Retrieved product name: Stylish Dress
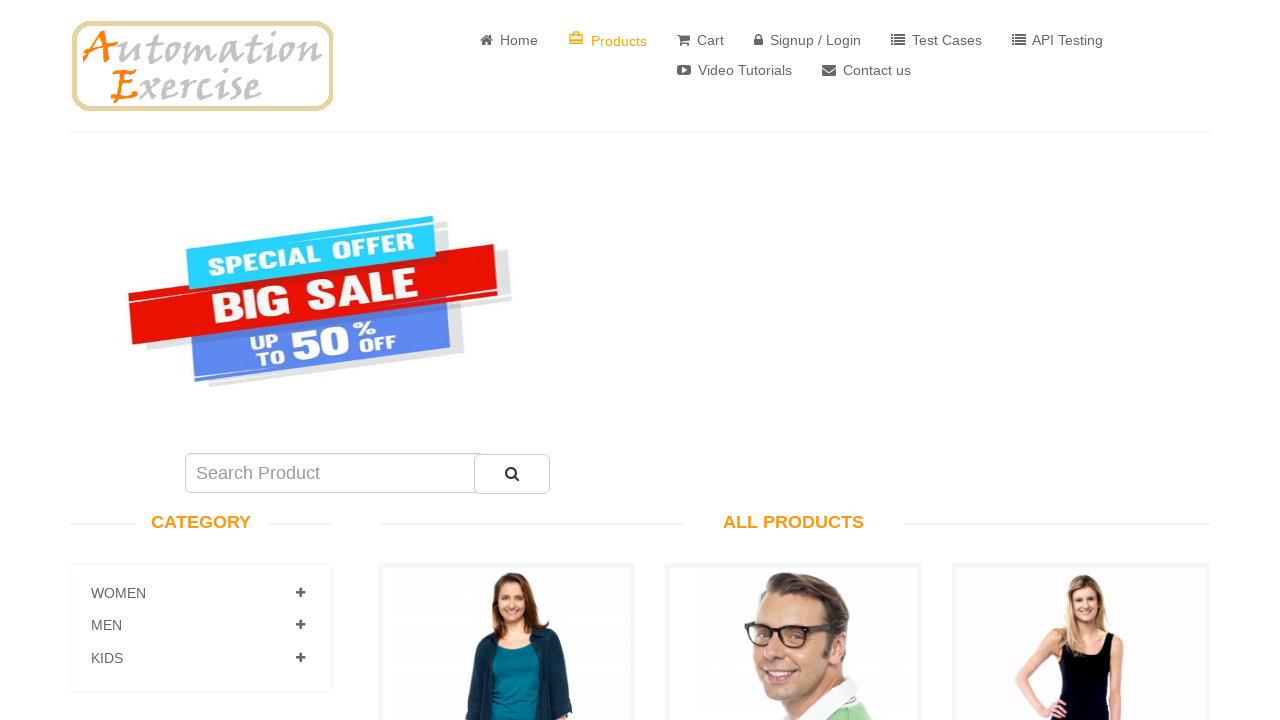

Clicked View Product button for product at index 3 at (506, 361) on .choose >> nth=3
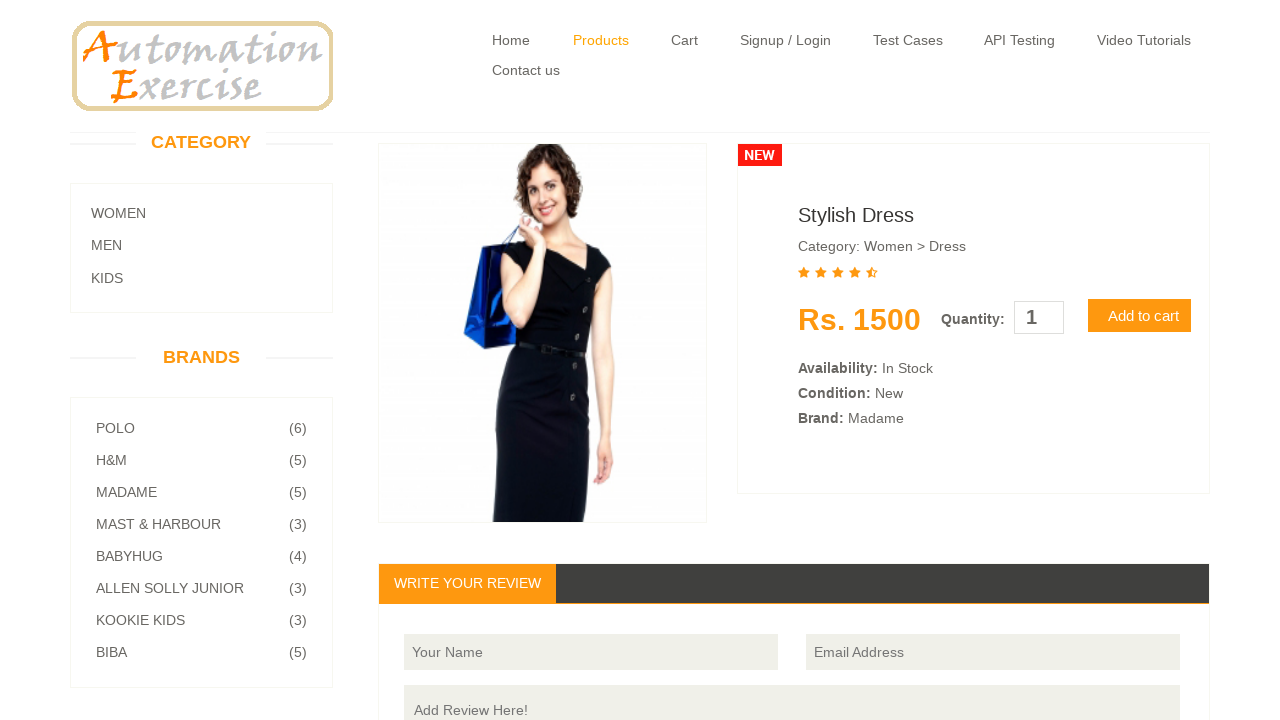

Navigated to product details page
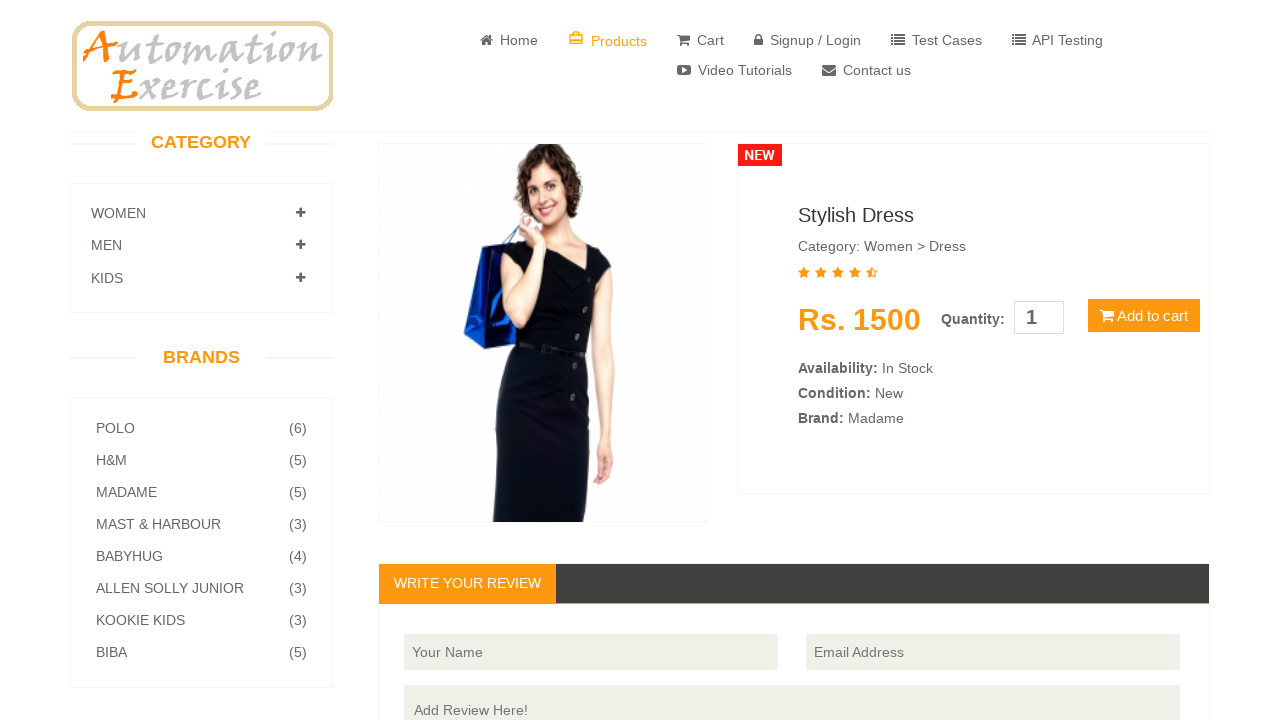

Product information section loaded and visible
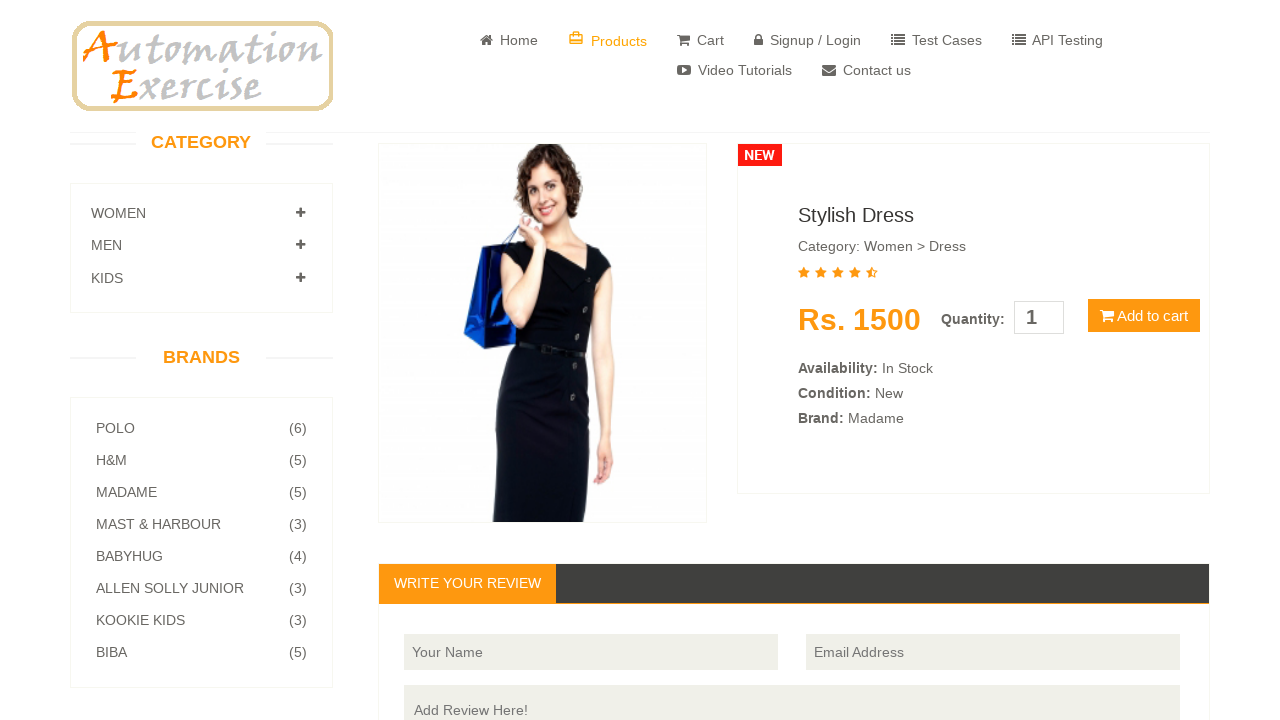

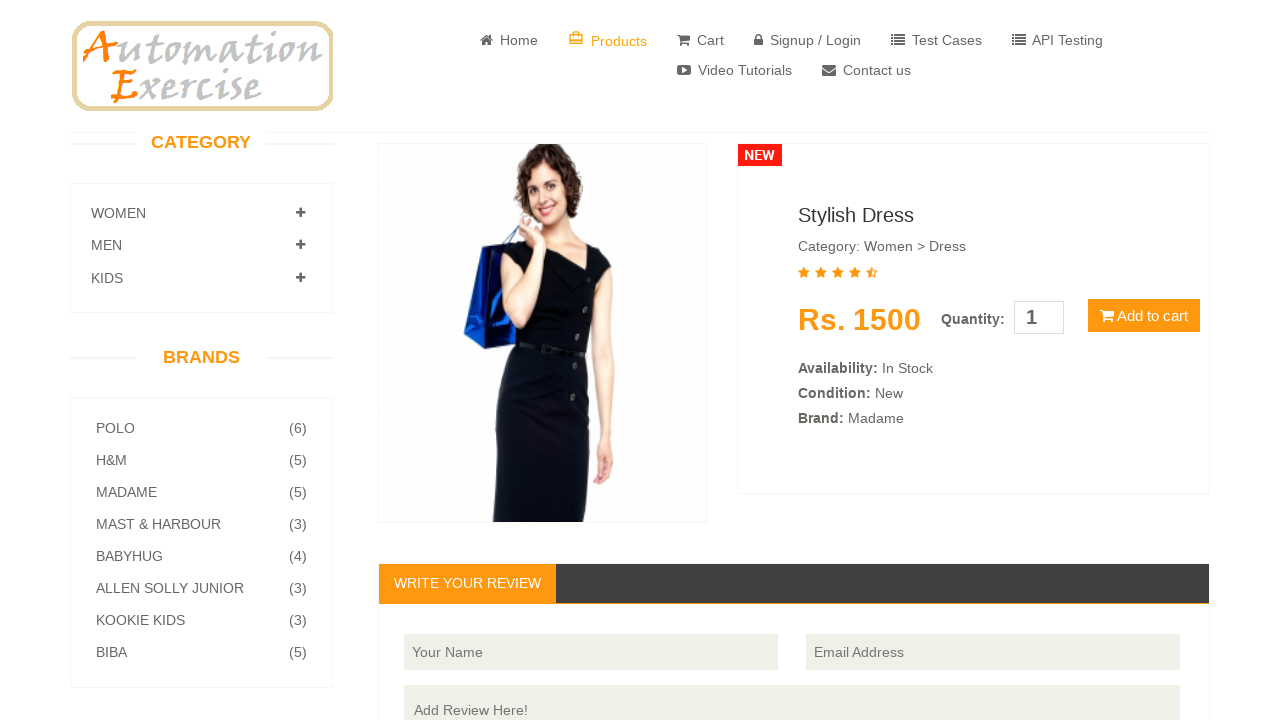